Navigates to tokopedia.com and verifies the page loads successfully

Starting URL: https://tokopedia.com

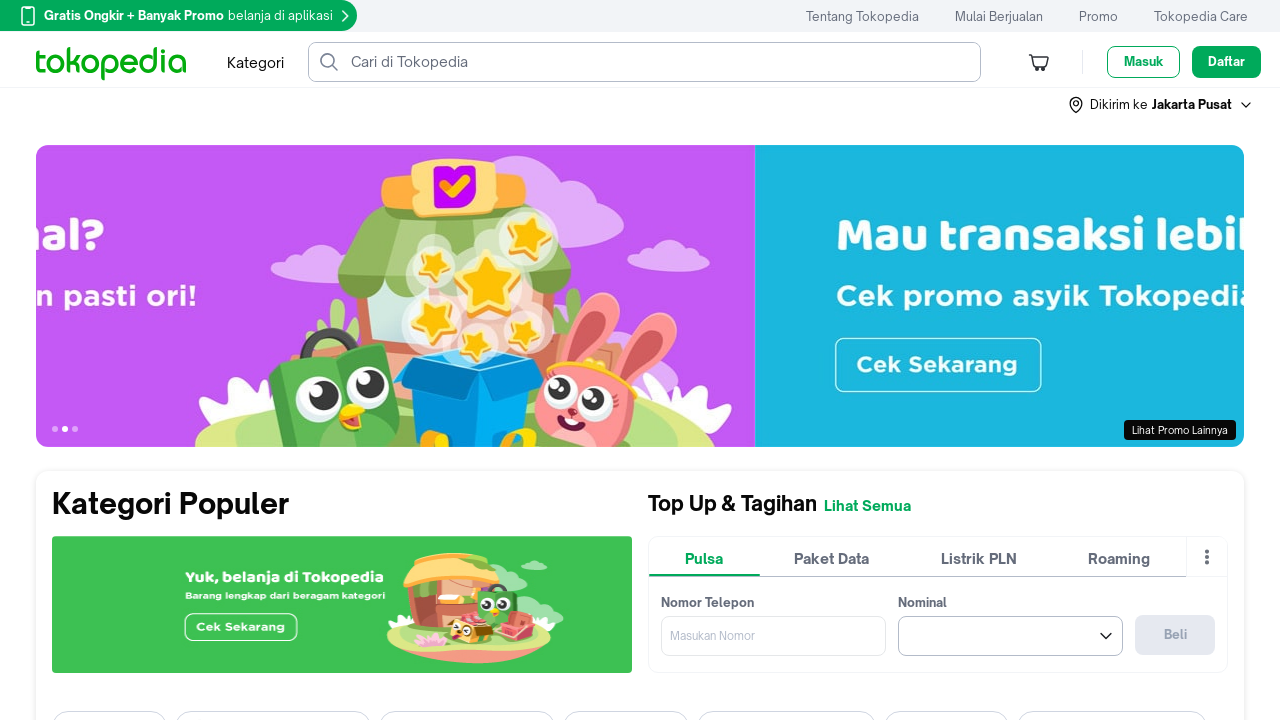

Waited for page DOM to be fully loaded
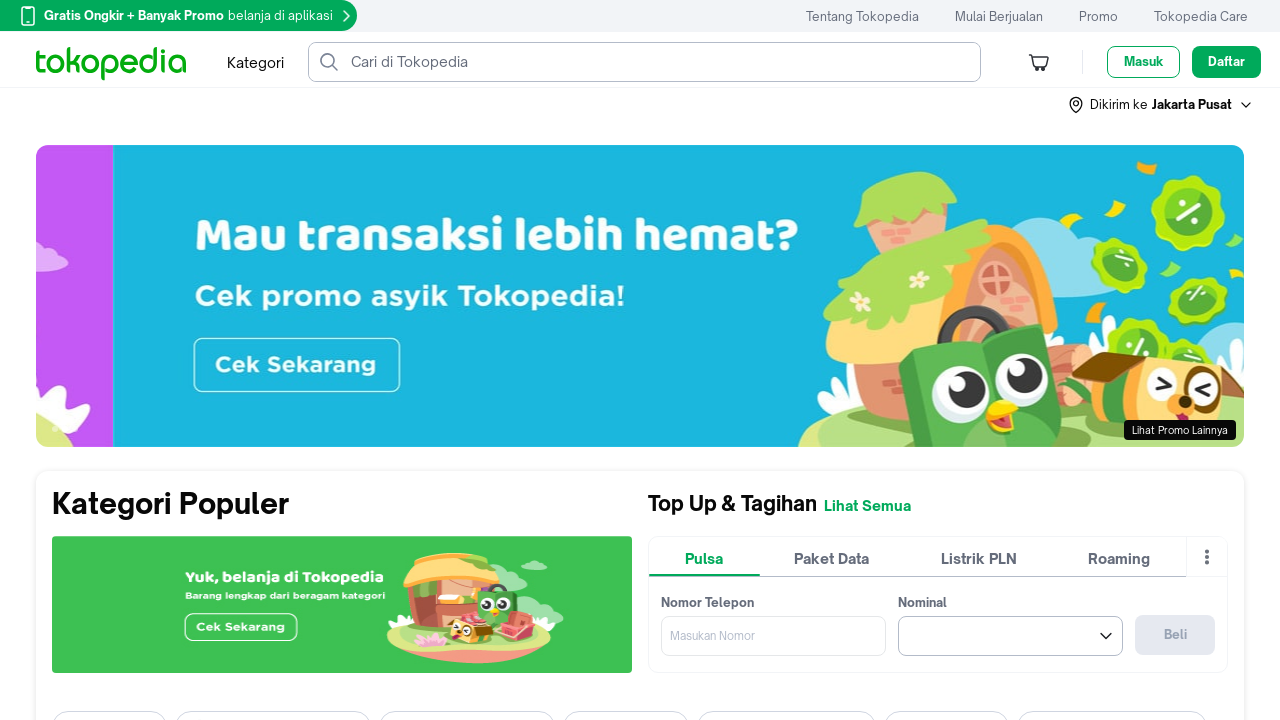

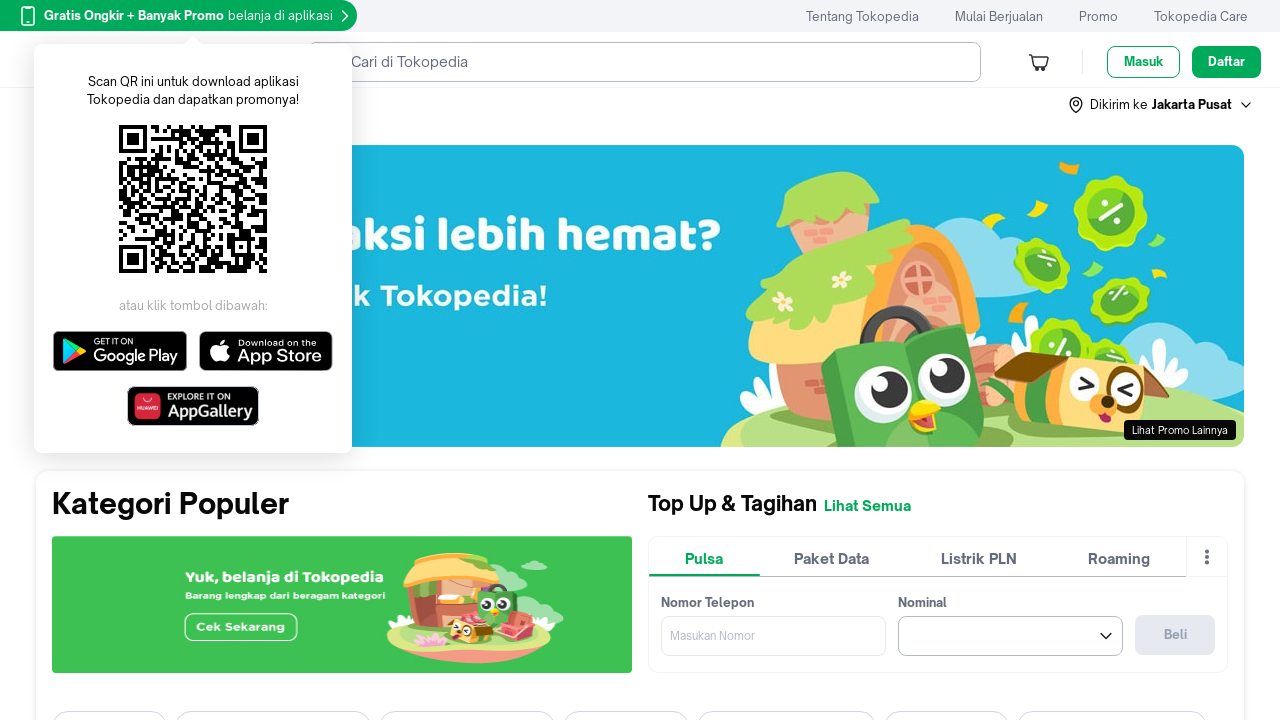